Simple browser automation test that navigates to Rahul Shetty Academy website and verifies the page loads by checking the title and URL.

Starting URL: https://rahulshettyacademy.com

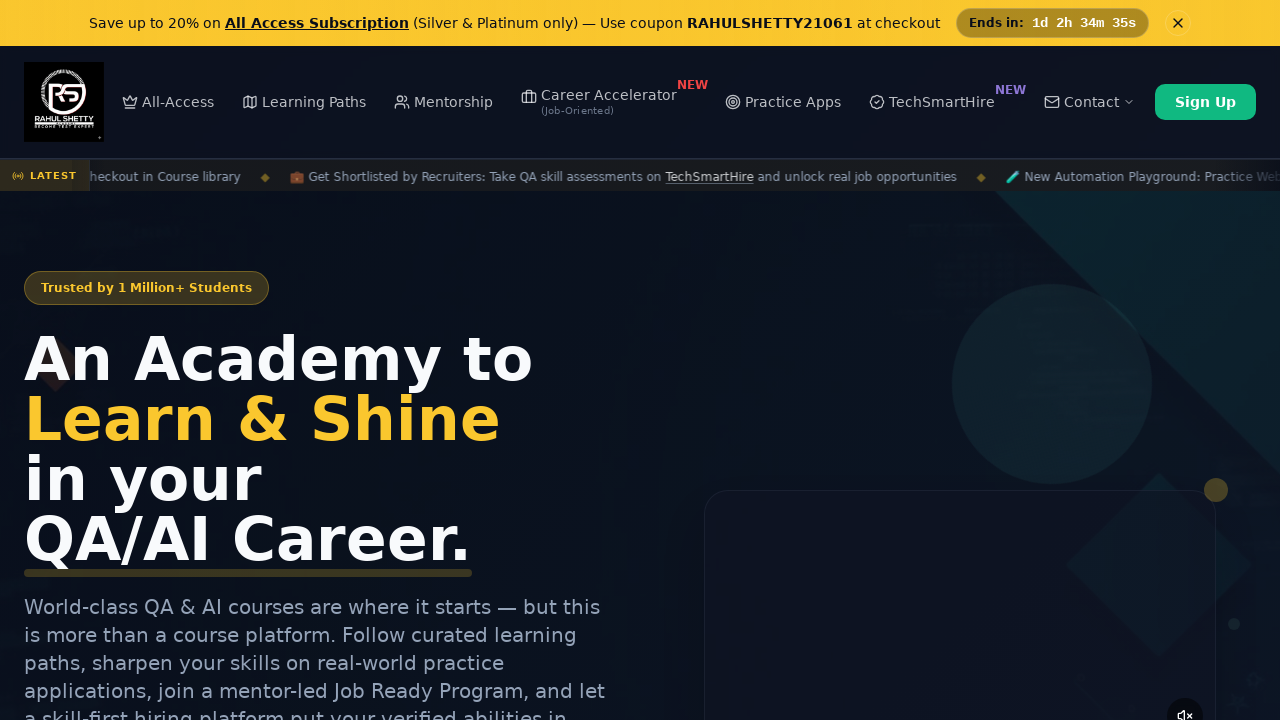

Waited for page to reach domcontentloaded state
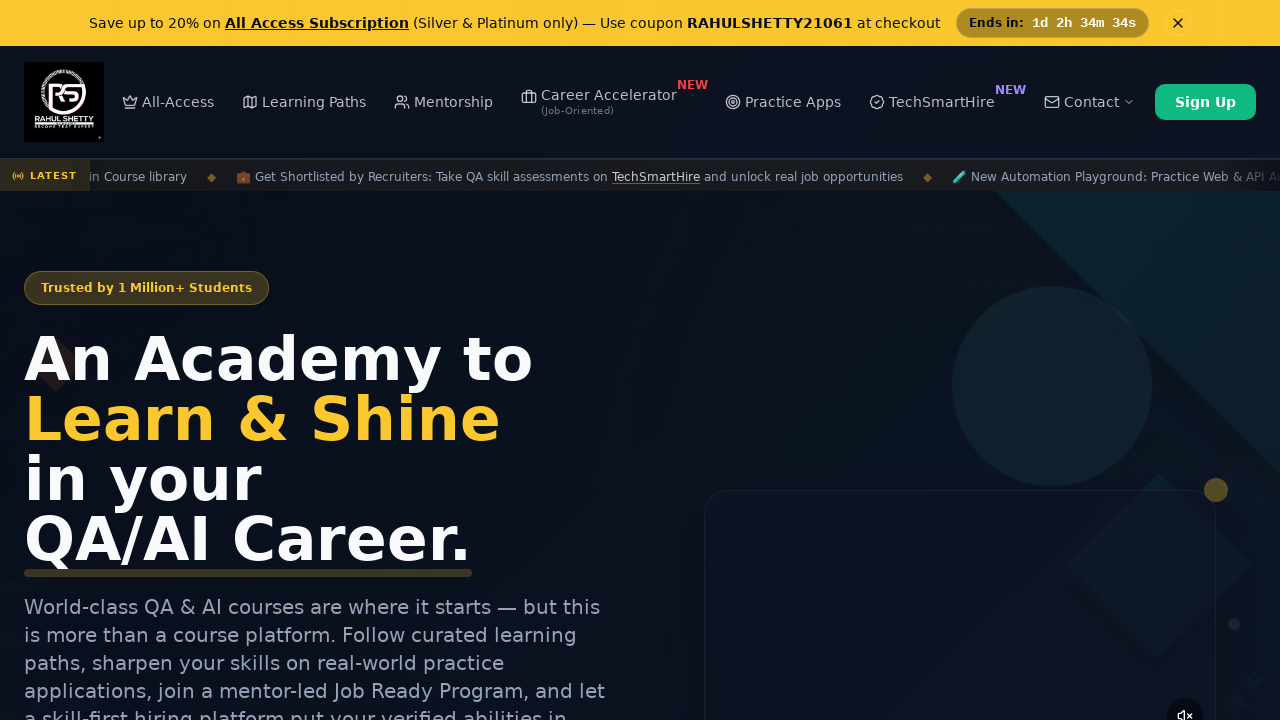

Retrieved page title: Rahul Shetty Academy | QA Automation, Playwright, AI Testing & Online Training
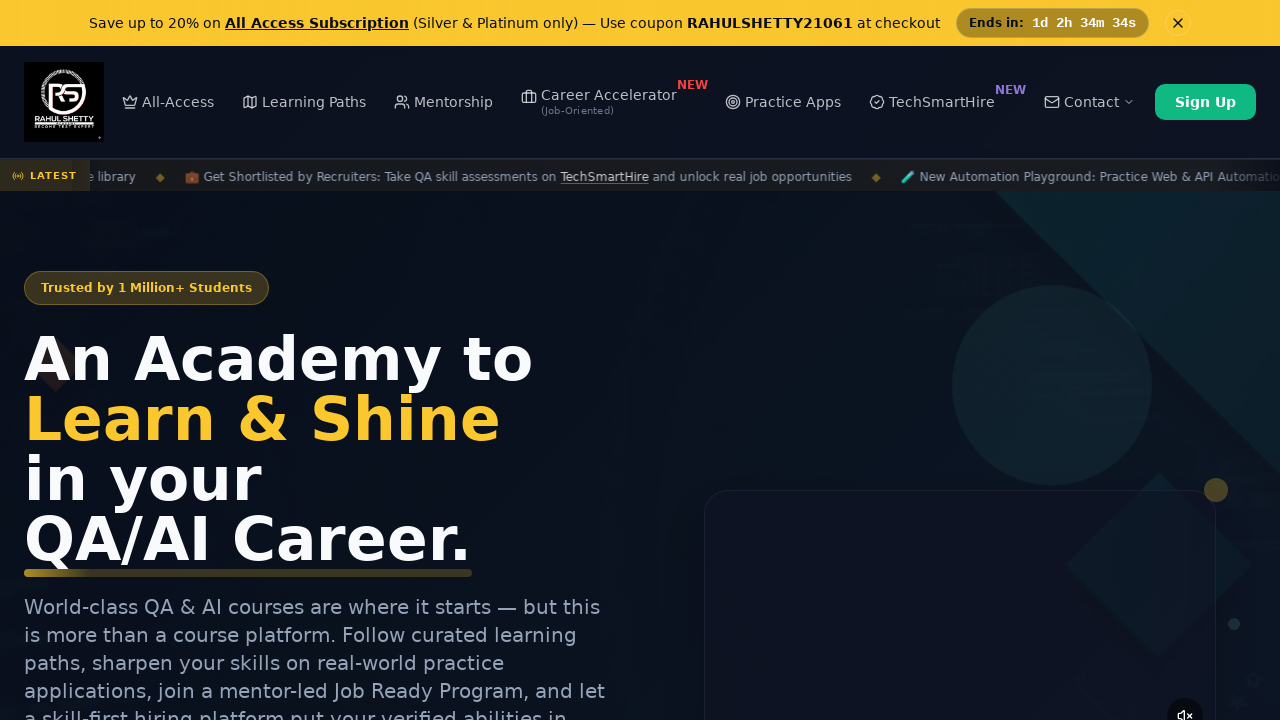

Retrieved current URL: https://rahulshettyacademy.com/
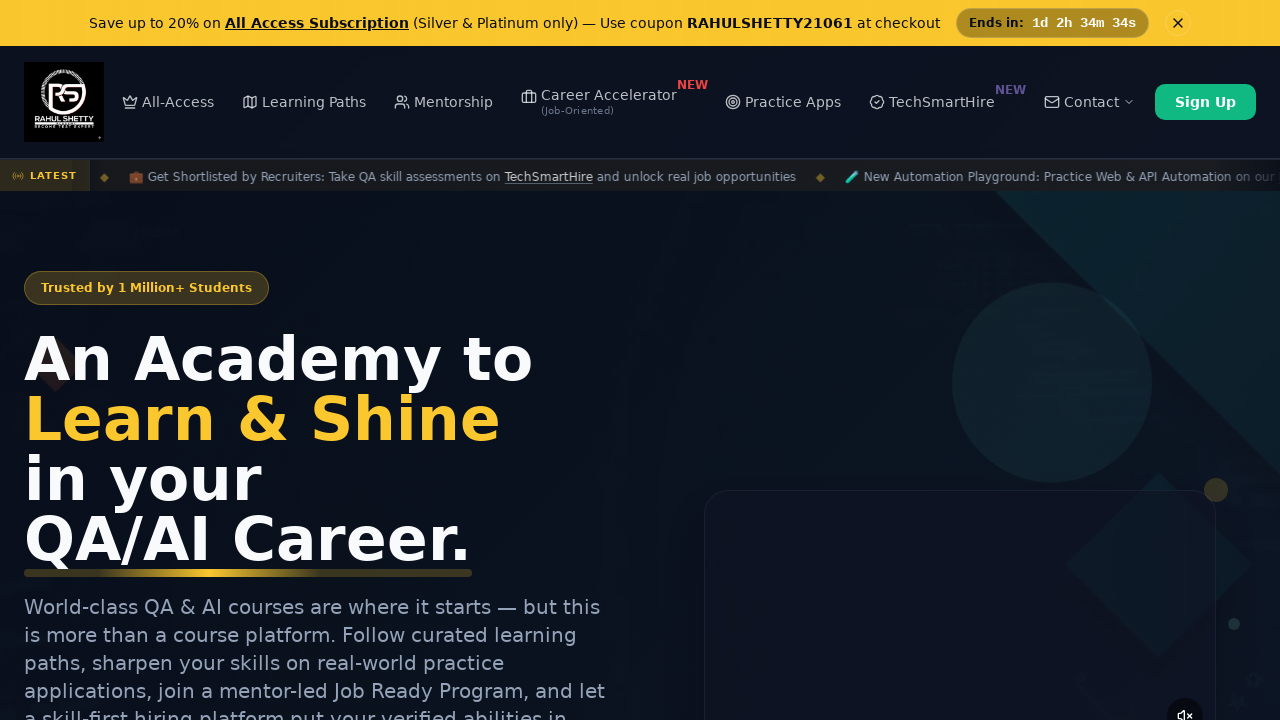

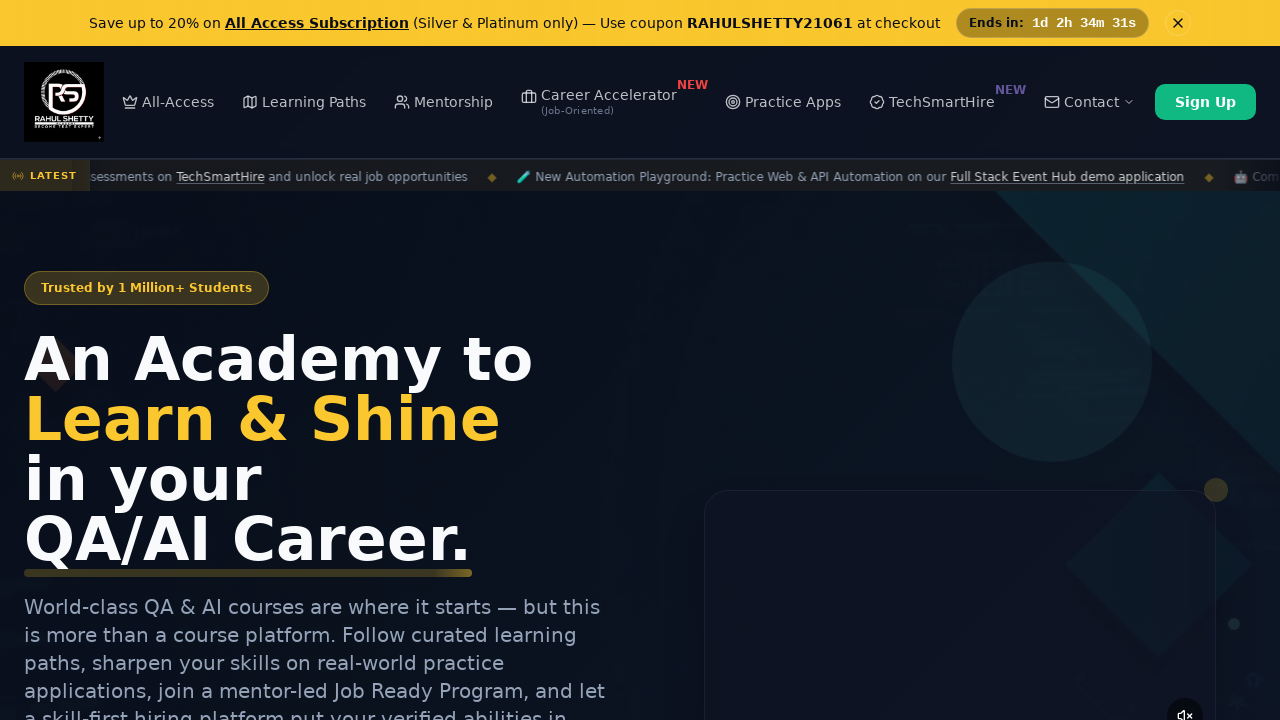